Tests successful login flow by entering valid credentials and verifying the welcome message and button state change

Starting URL: http://uitestingplayground.com/sampleapp

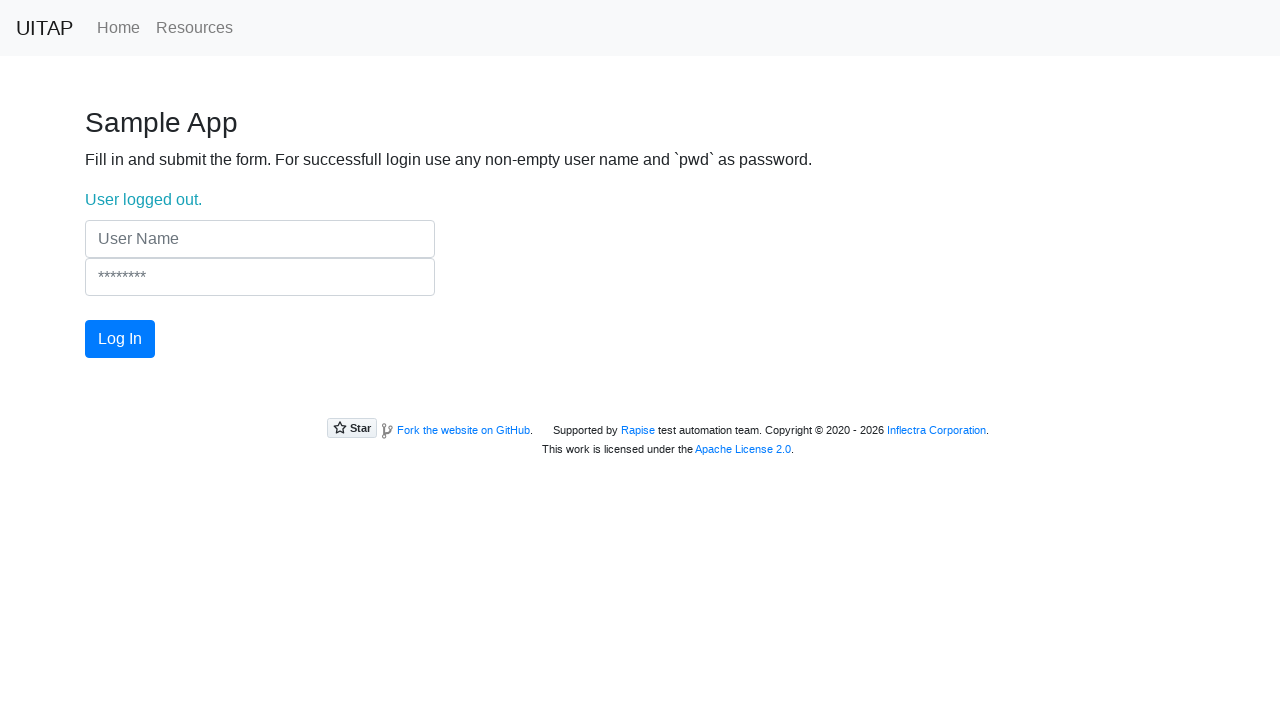

Filled username field with 'user' on input.form-control[name=UserName]
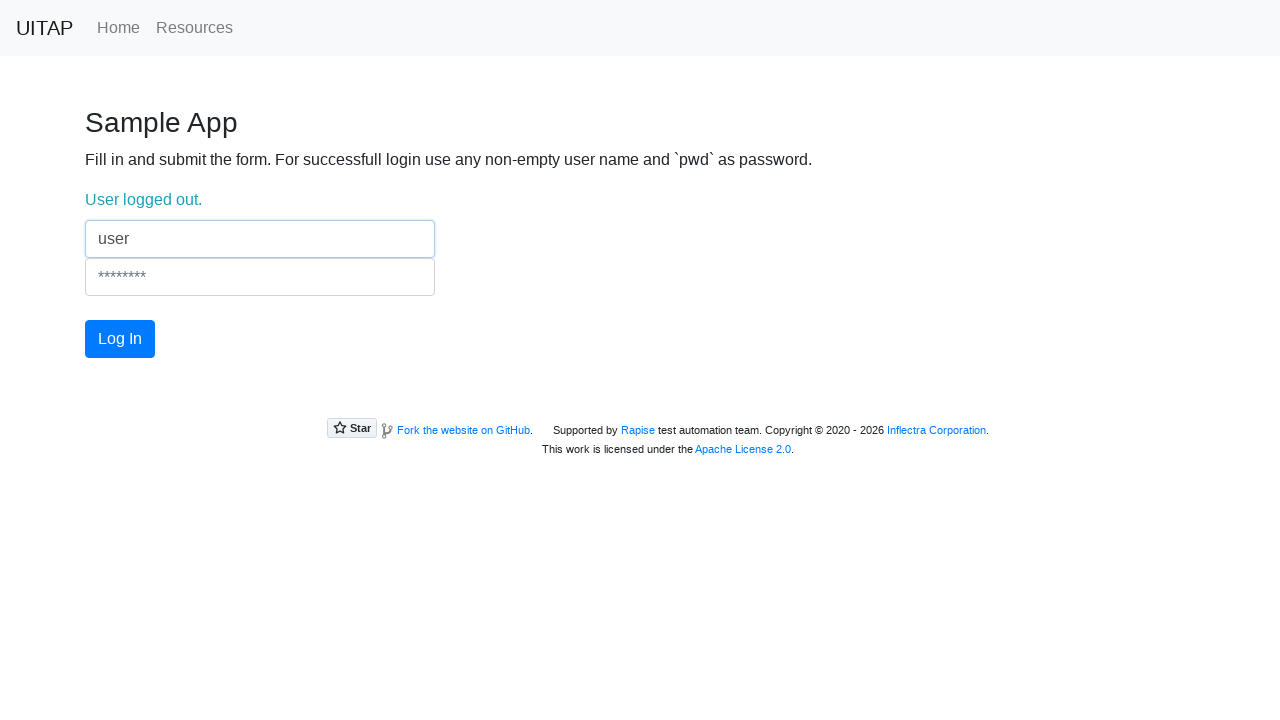

Filled password field with 'pwd' on input.form-control[name=Password]
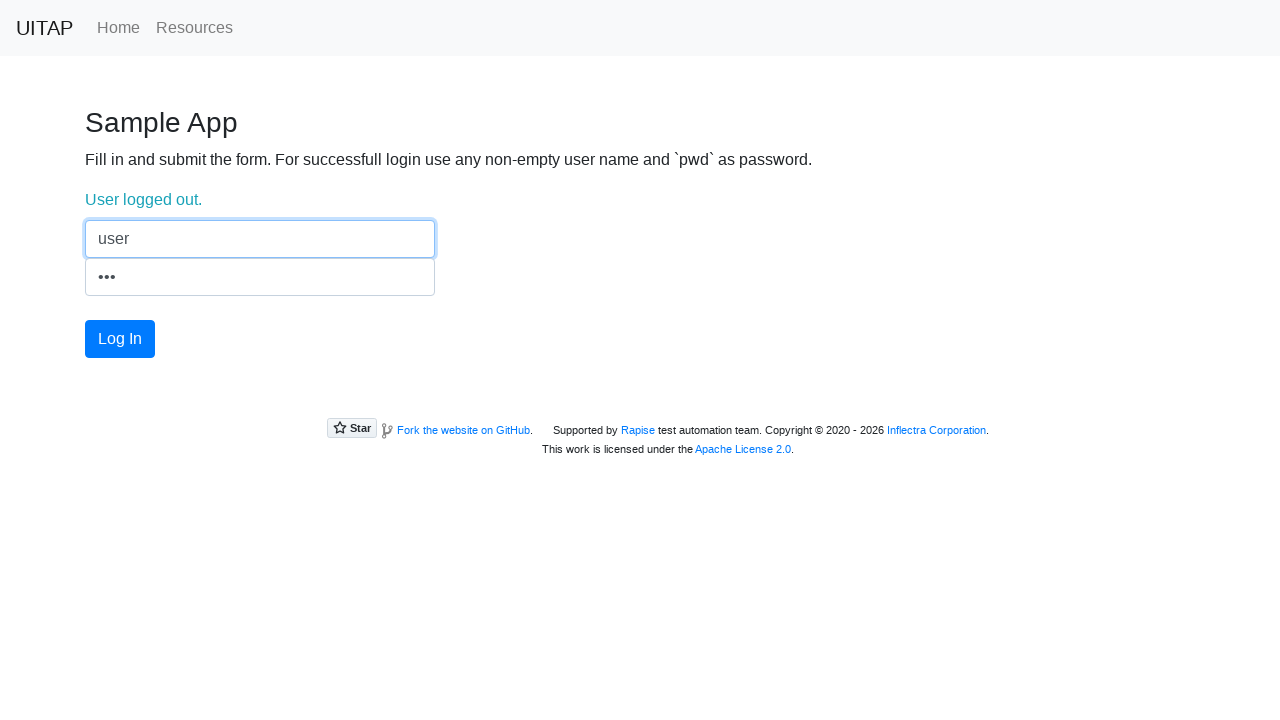

Clicked login button at (120, 339) on button#login
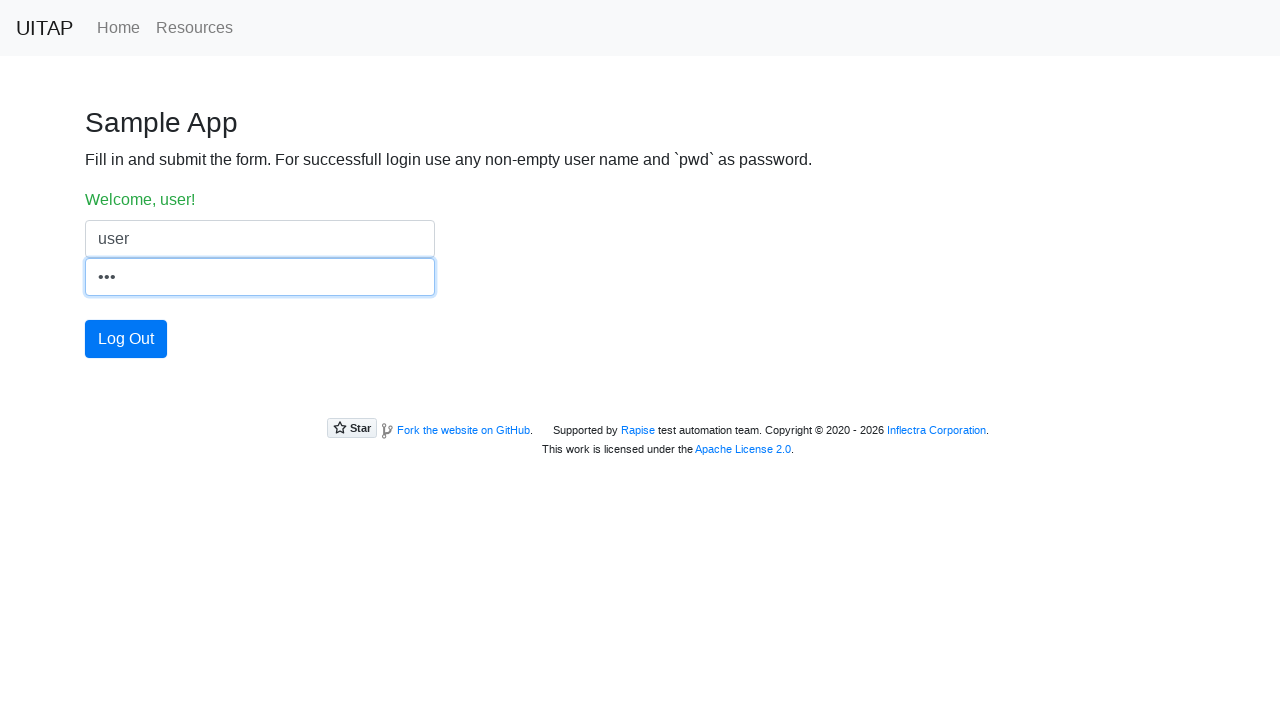

Verified welcome message 'Welcome, user!' is displayed
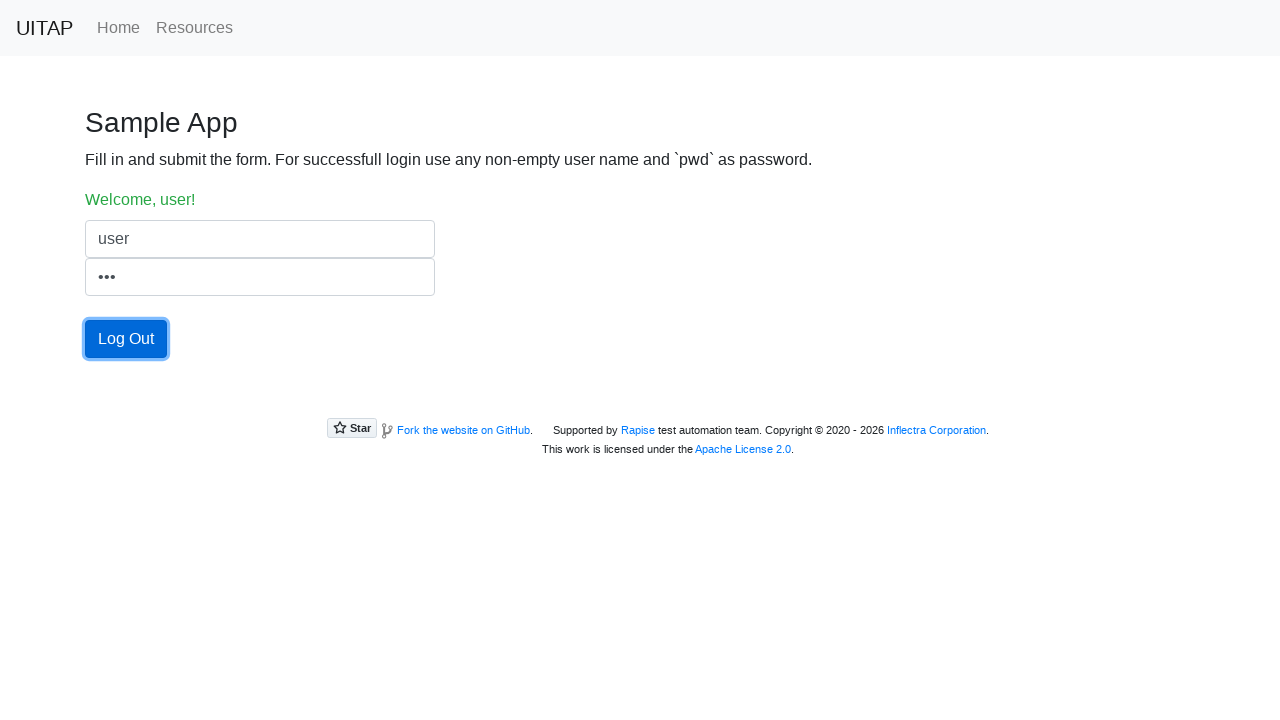

Verified login button changed to 'Log Out'
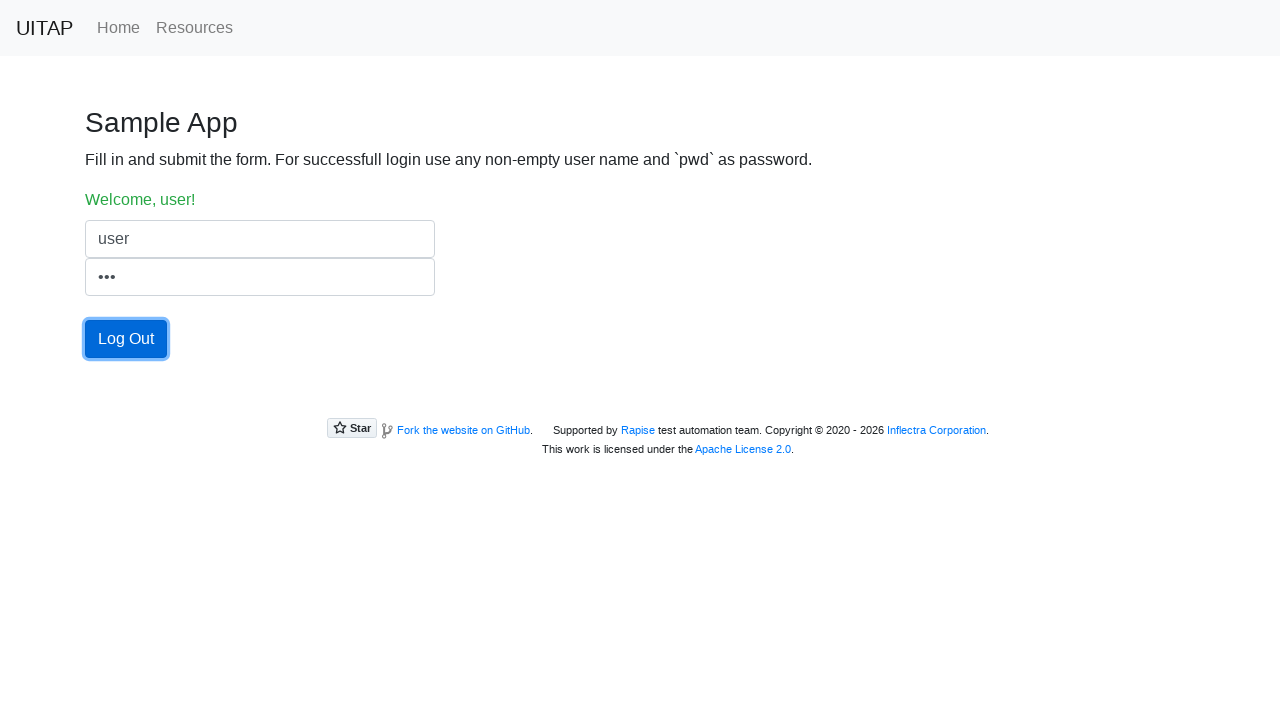

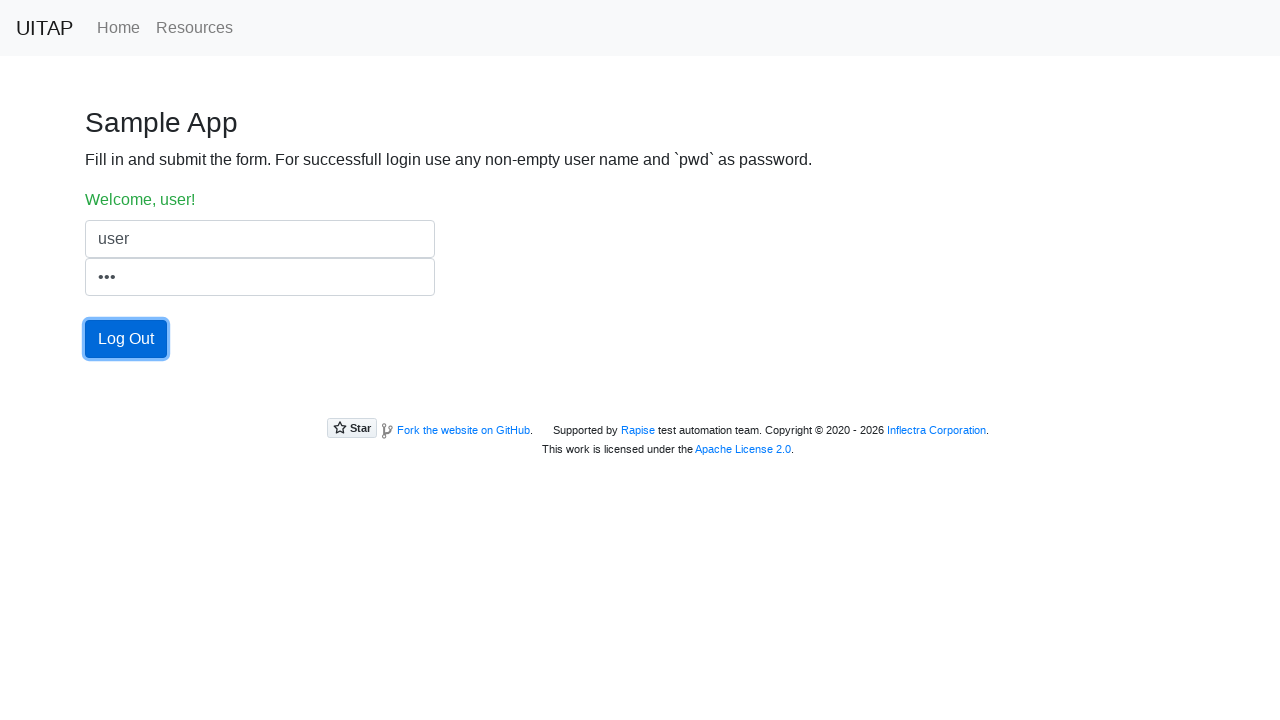